Tests drag and drop functionality on jQuery UI demo page by dragging an element from source to target position within an iframe

Starting URL: https://jqueryui.com/droppable/

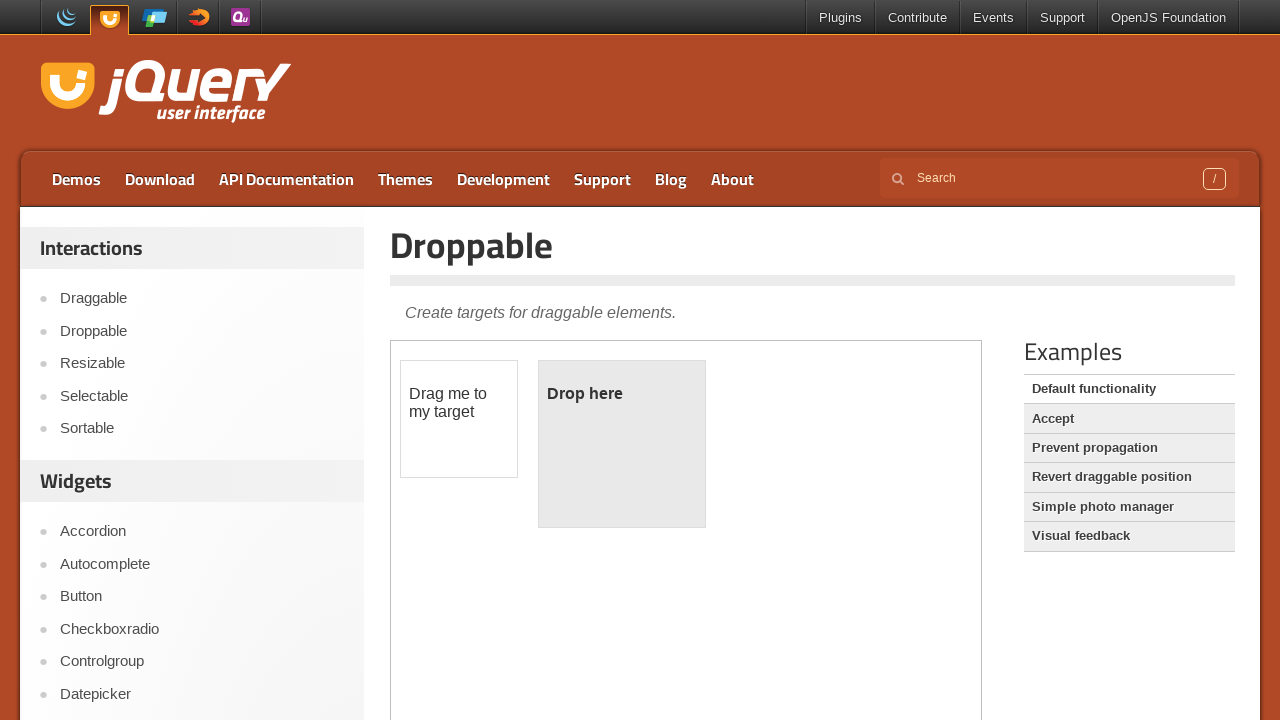

Located iframe containing drag and drop demo
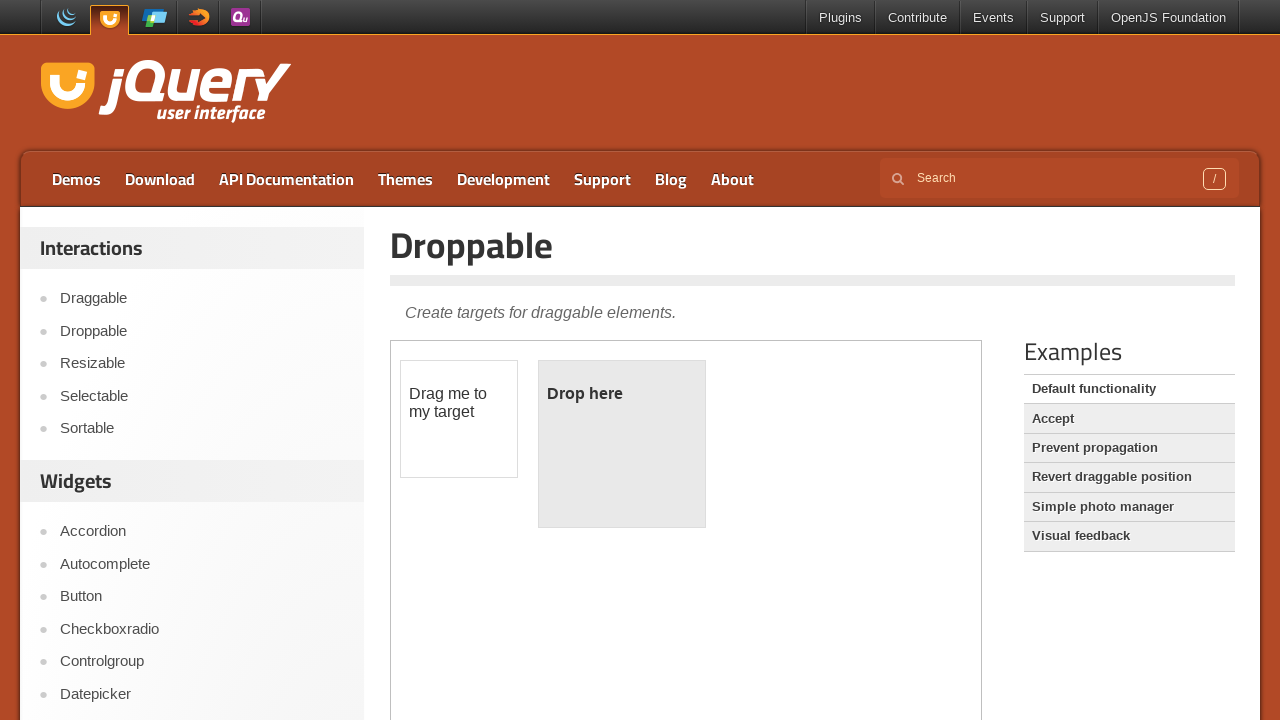

Located draggable source element
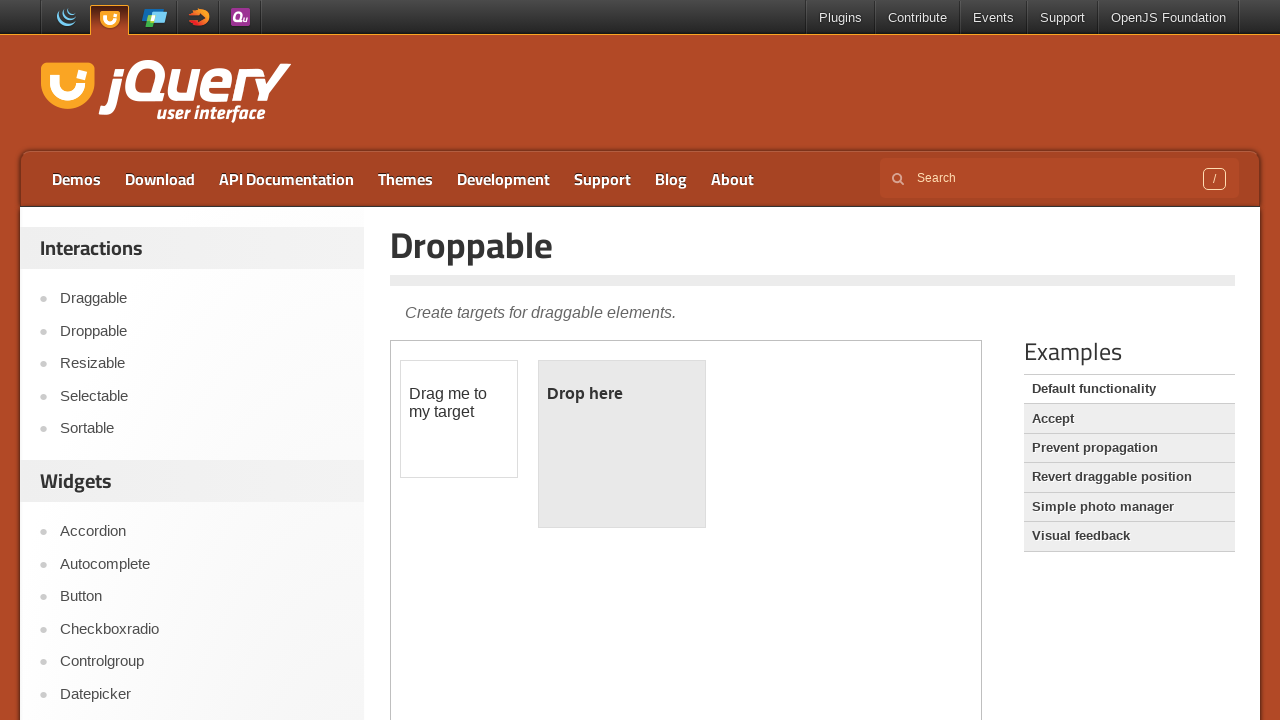

Located droppable target element
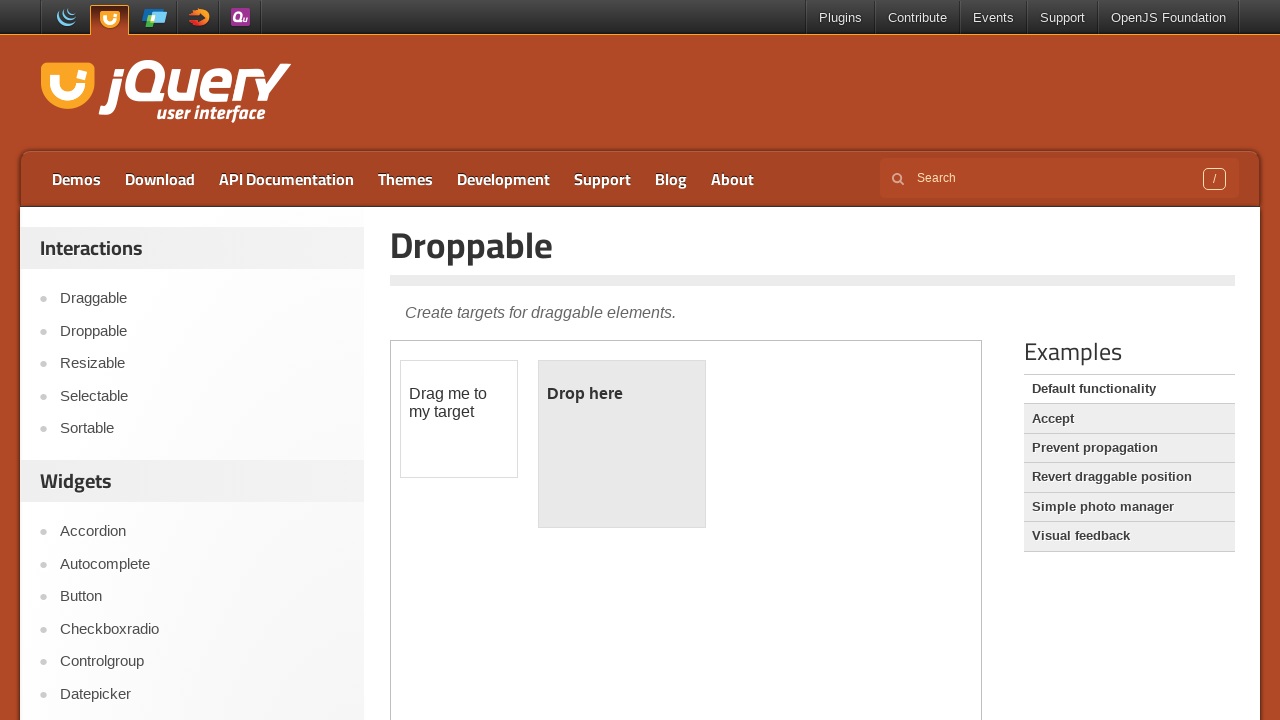

Dragged source element to target position at (622, 444)
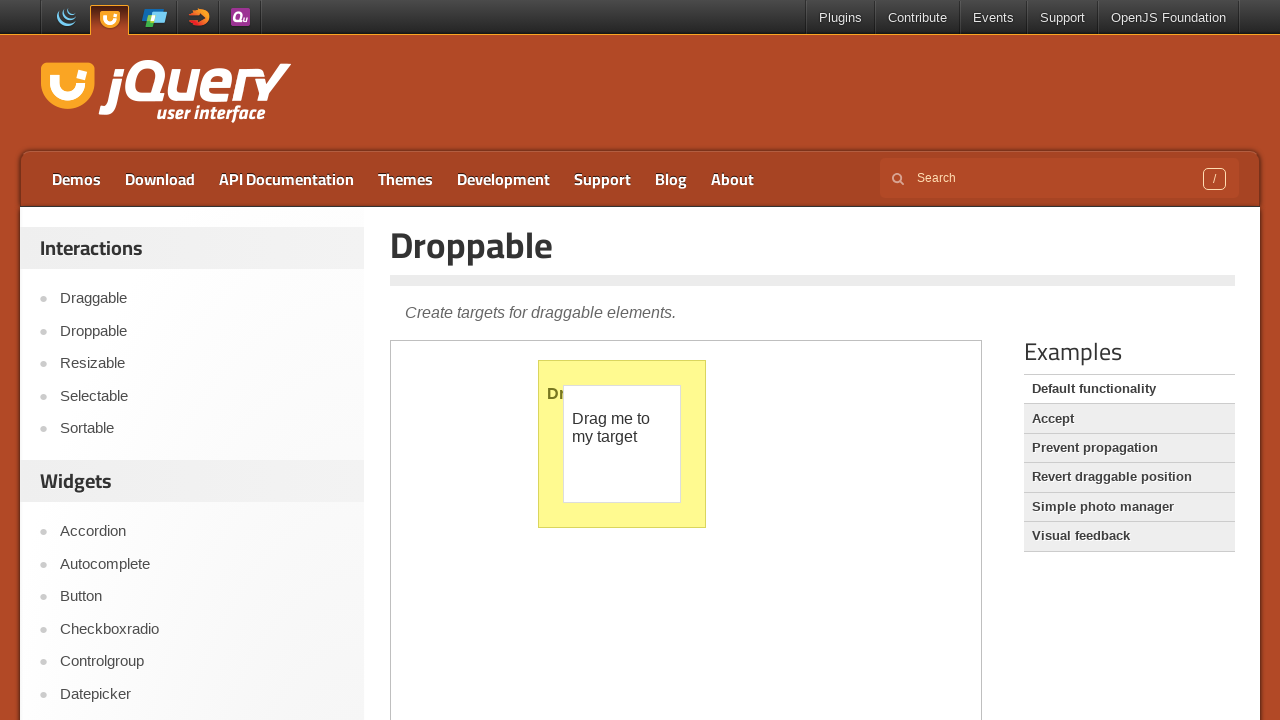

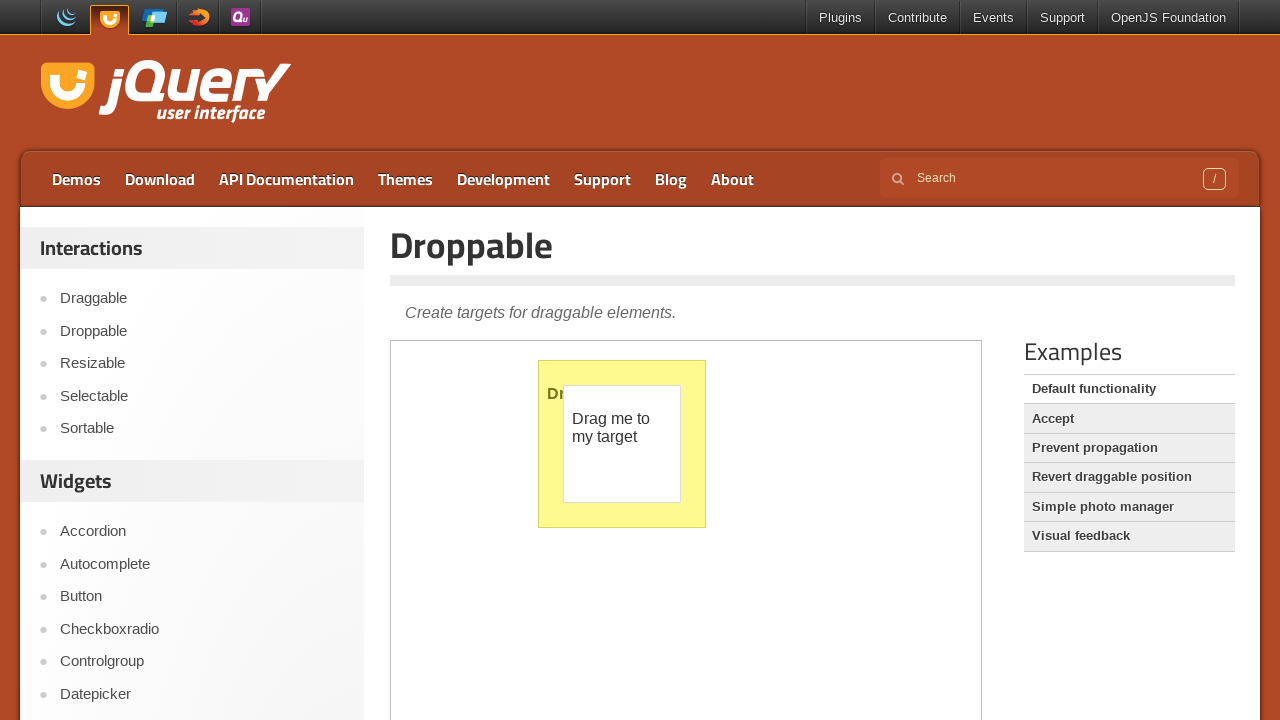